Tests that checking an item as done updates the count to show "0 items left"

Starting URL: http://backbonejs.org/examples/todos/

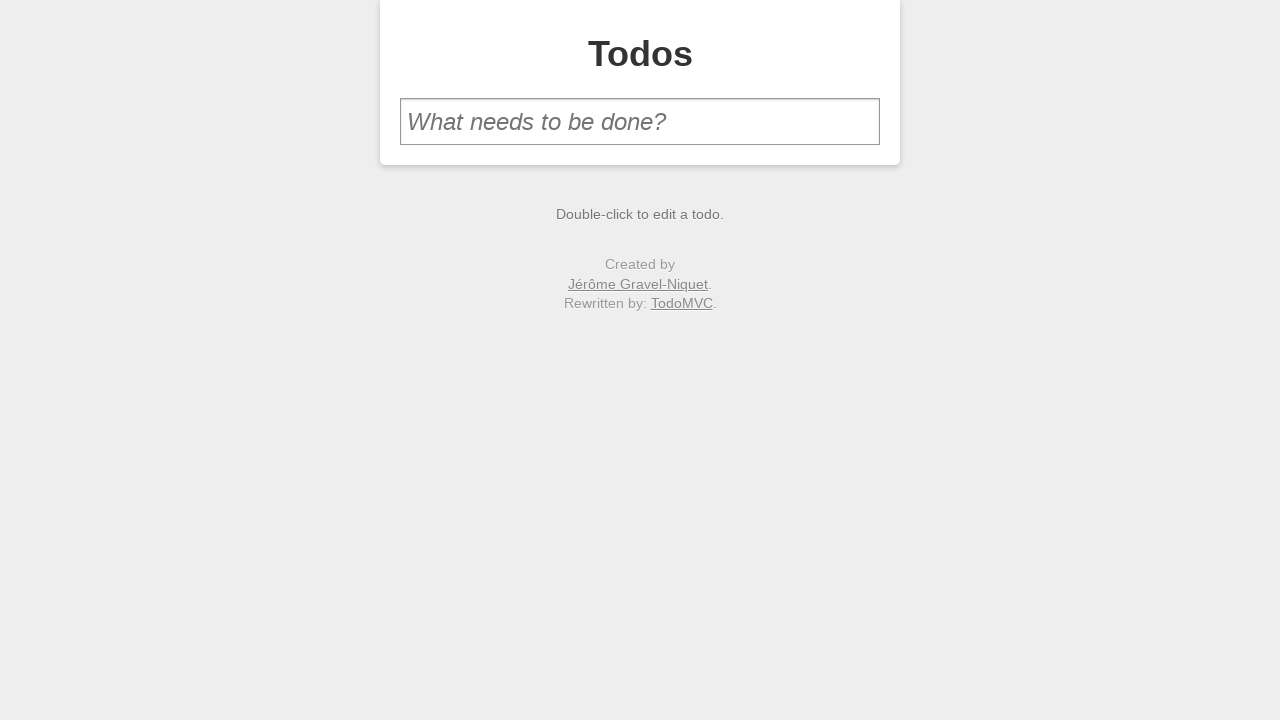

Filled new todo input with 'make sure terms updated' on #new-todo
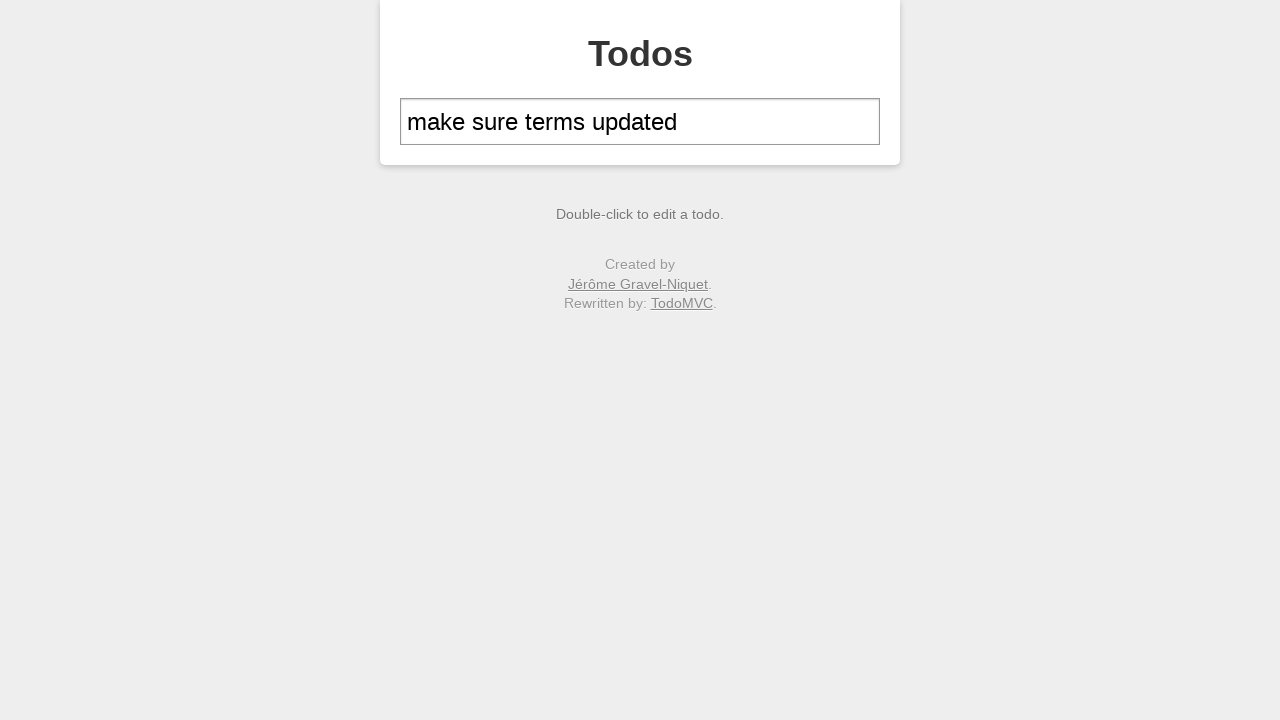

Pressed Enter to add todo item on #new-todo
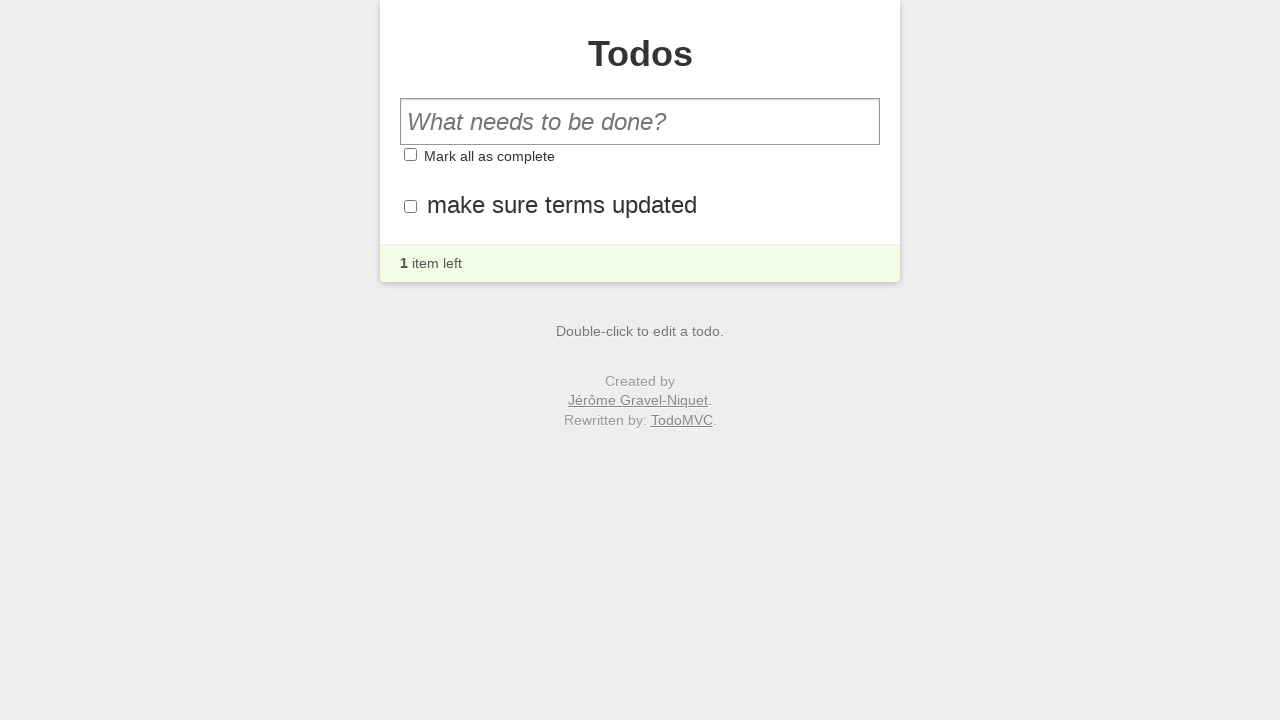

Todo list item appeared
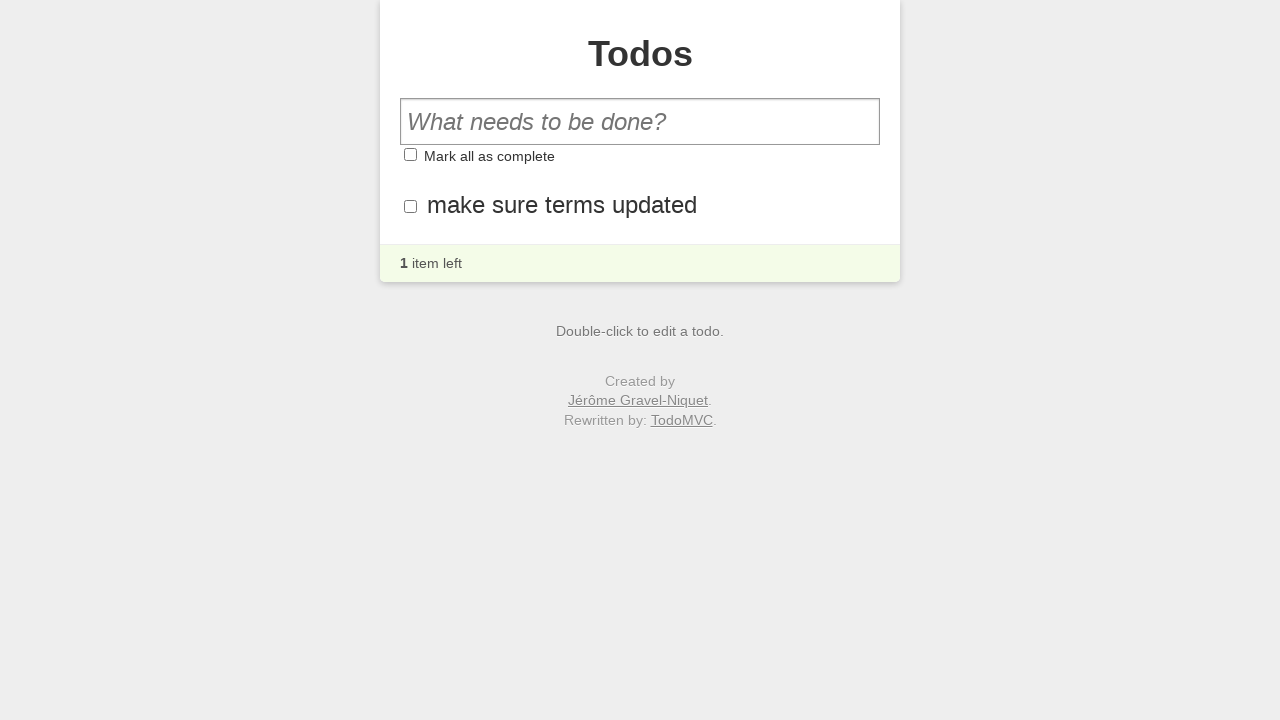

Clicked toggle checkbox to mark item as done at (410, 206) on #todo-list li .toggle
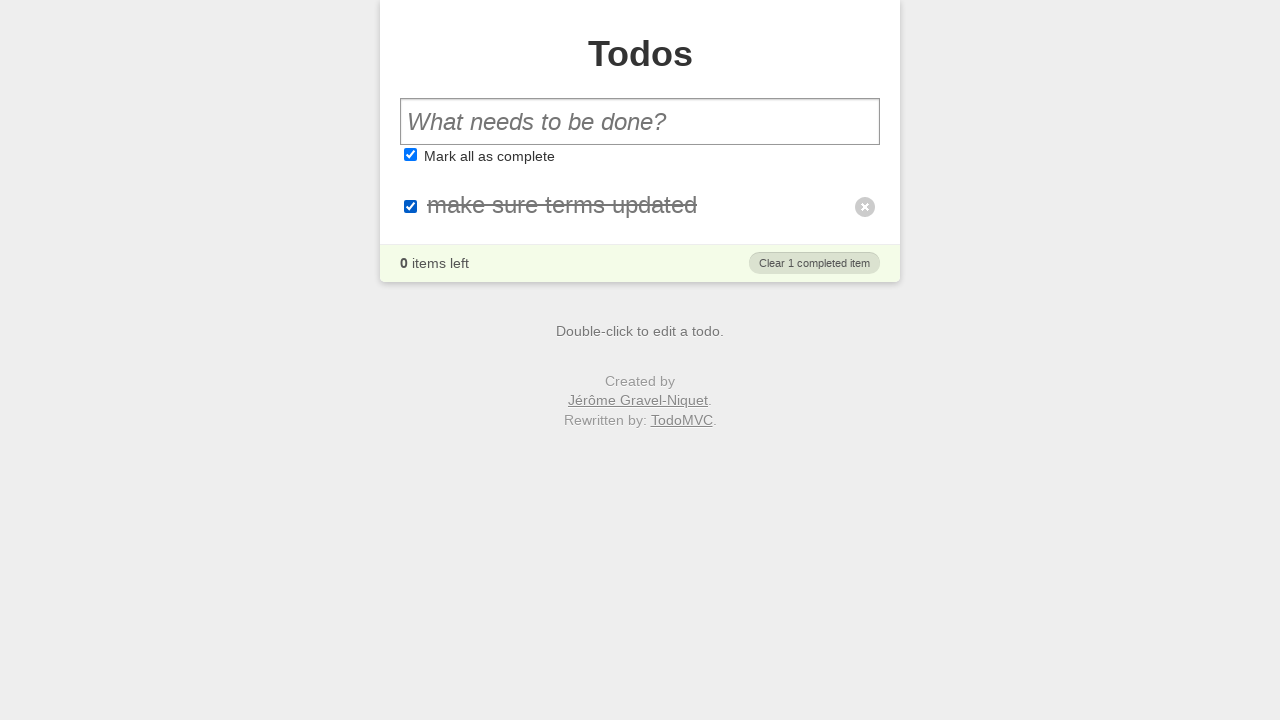

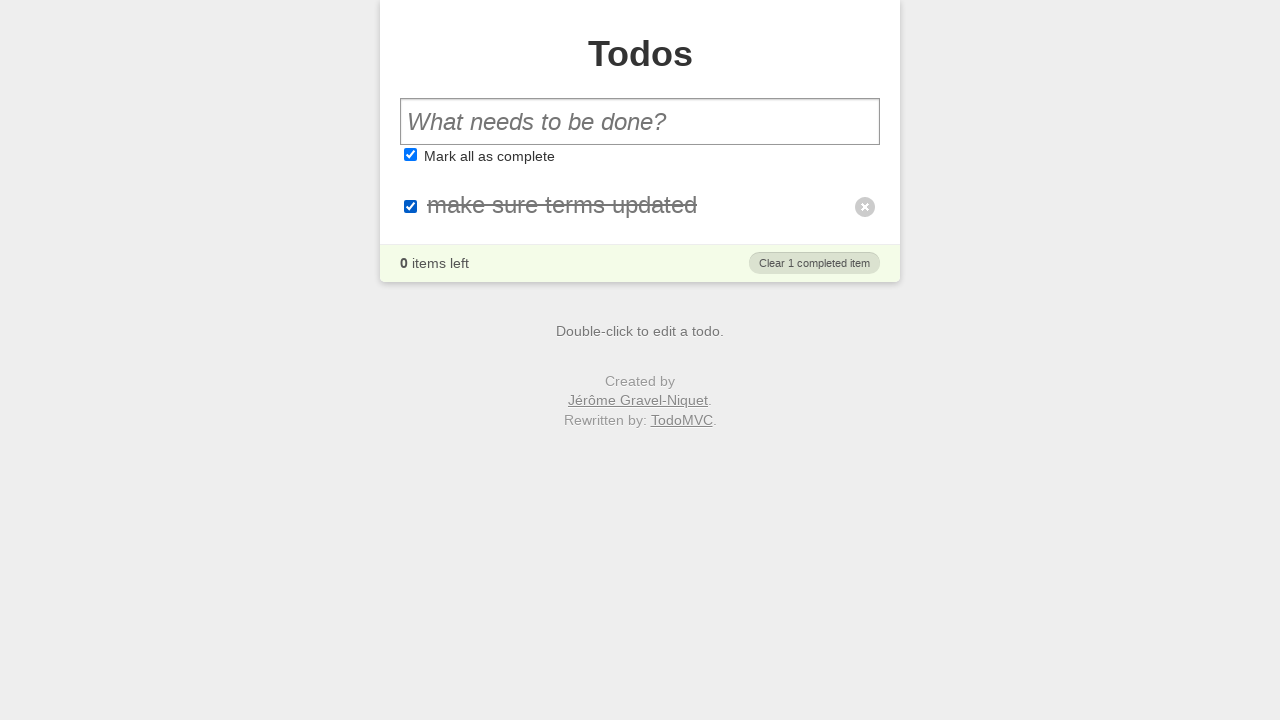